Tests keyboard input functionality on Microsoft's anti-ghosting demo by clicking to activate and typing text

Starting URL: https://www.microsoft.com/applied-sciences/projects/anti-ghosting-demo

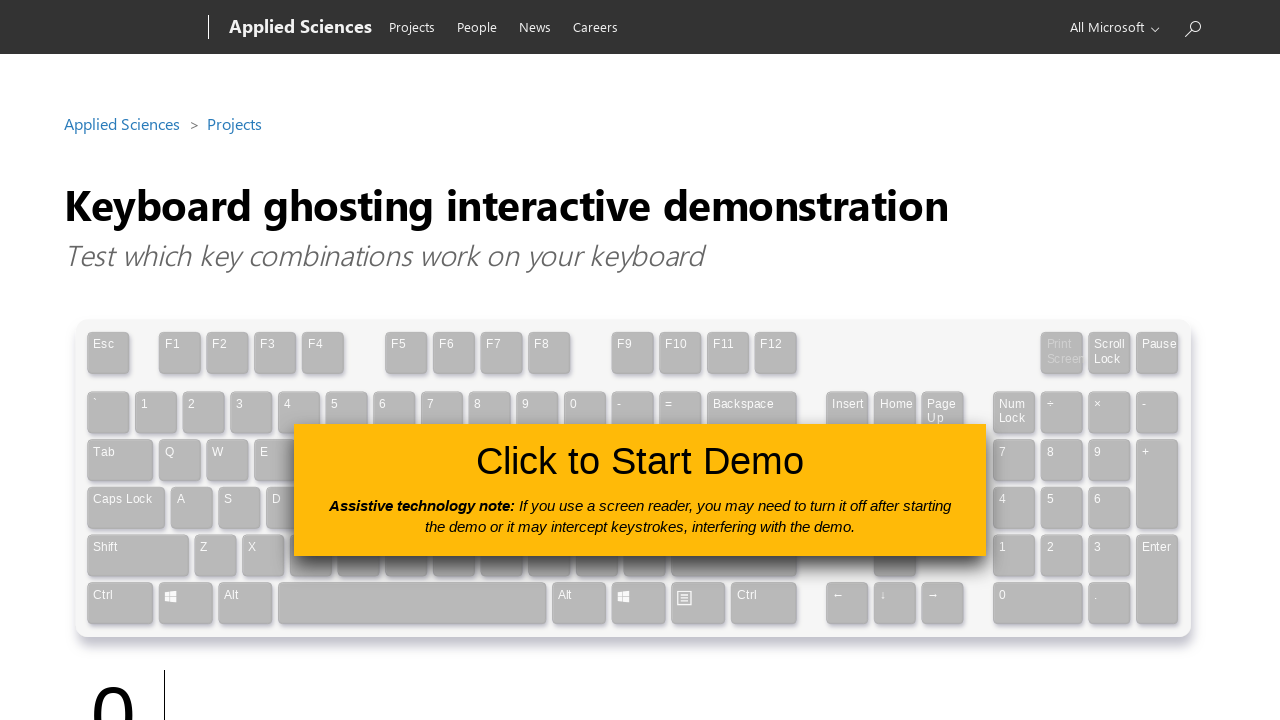

Clicked button to activate the keyboard demo at (640, 490) on #clickToUseButton
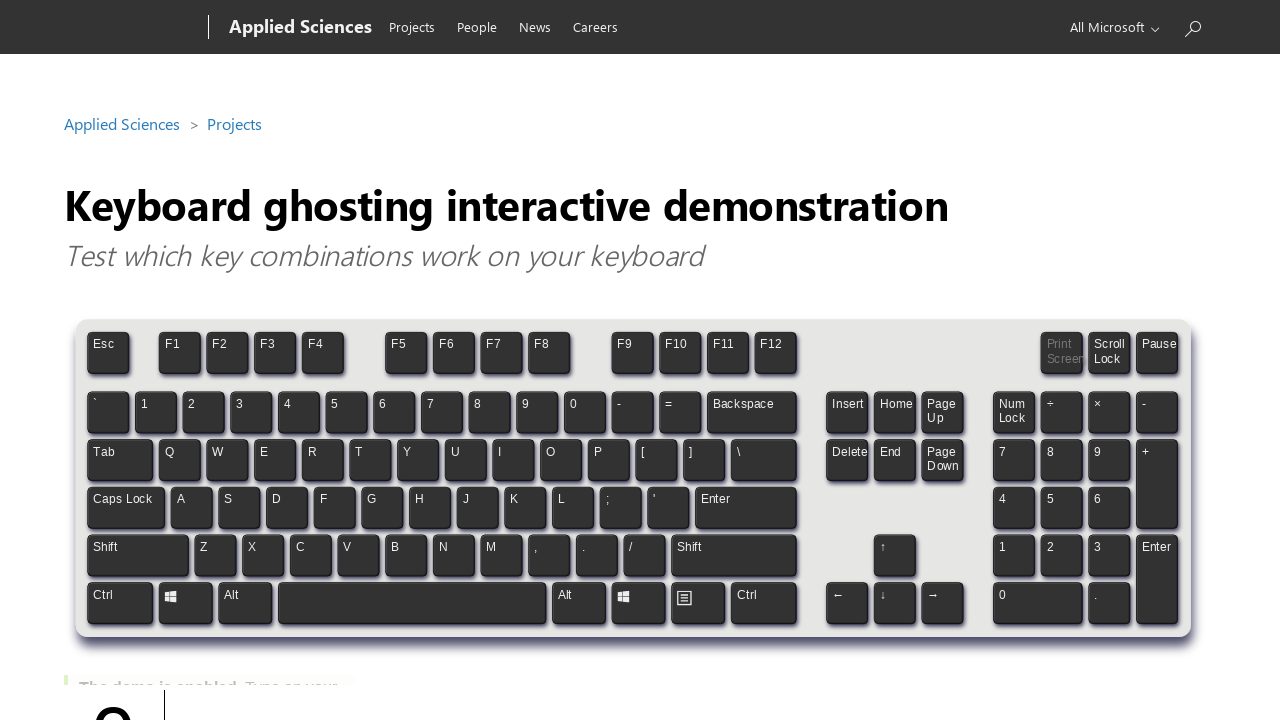

Pressed Control key down
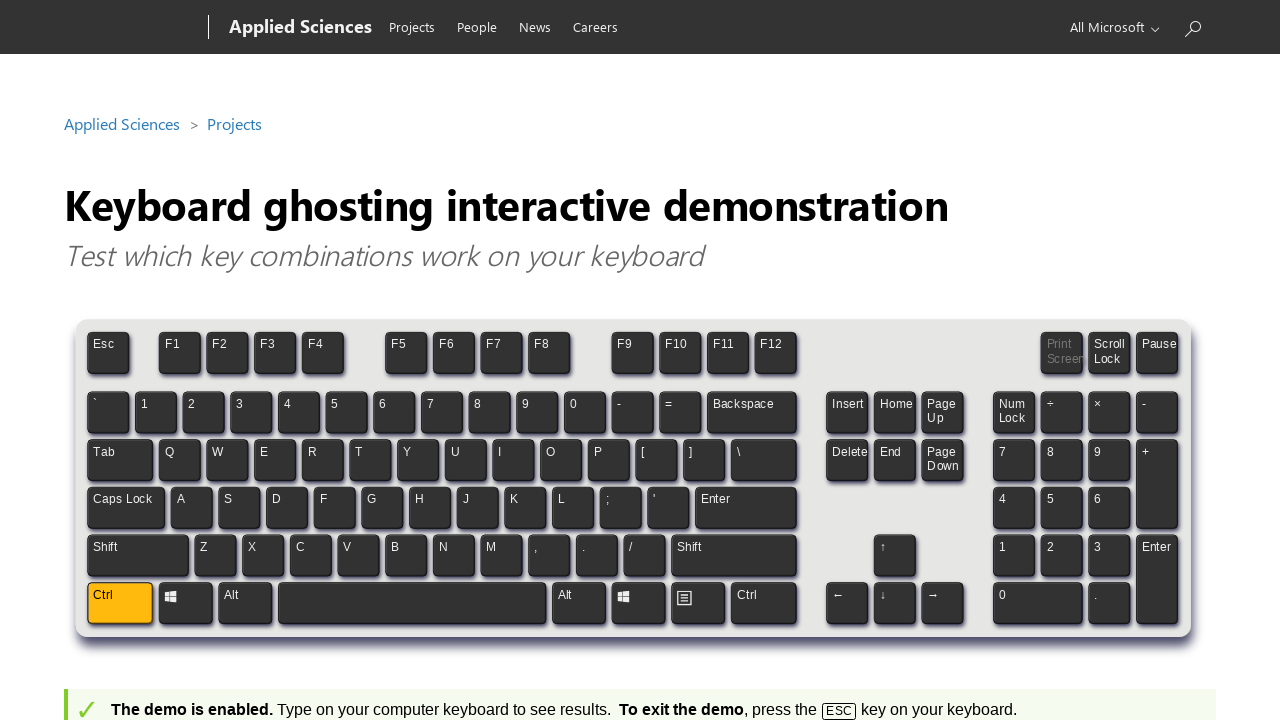

Pressed Alt key down
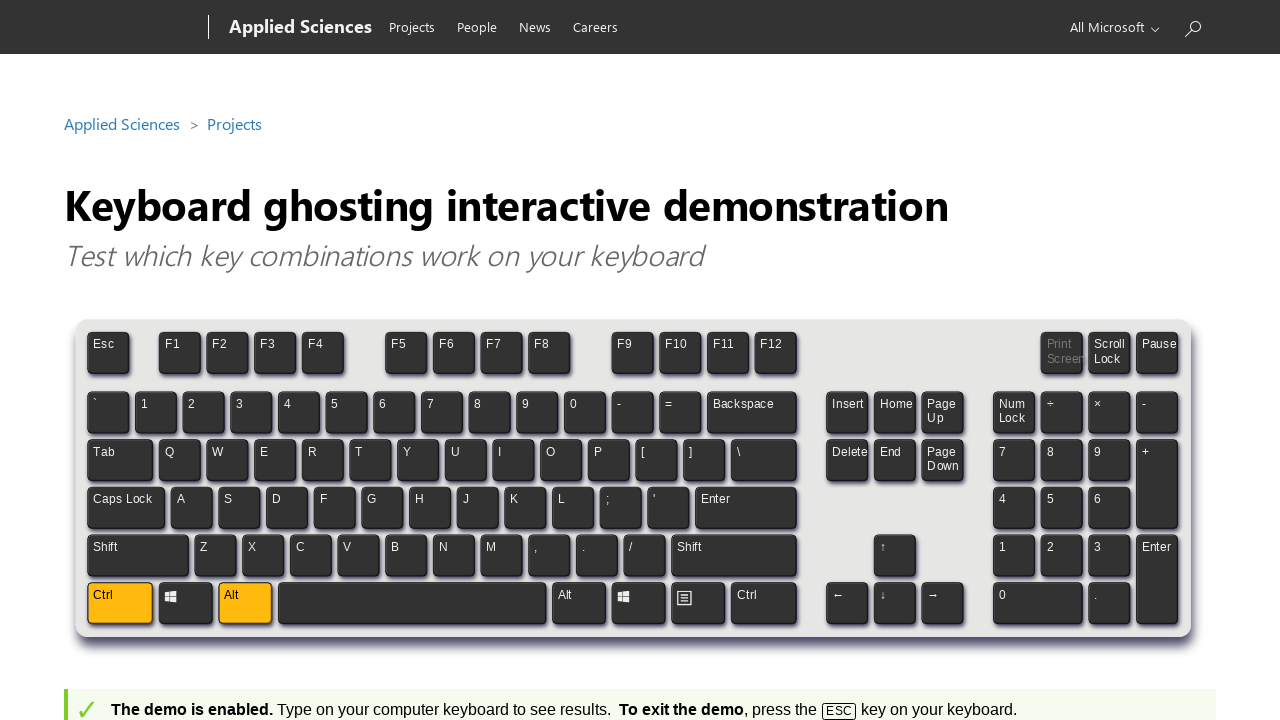

Waited 1 second with Control and Alt keys held
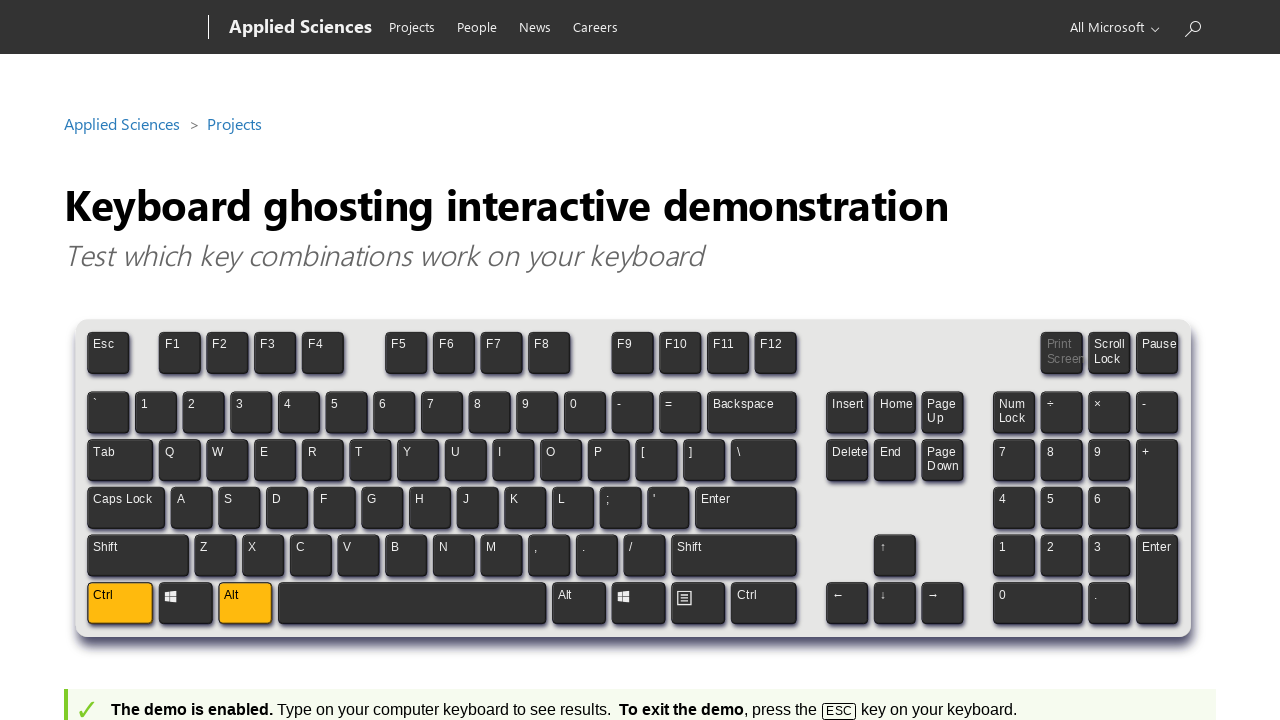

Released Alt key while Control remains pressed
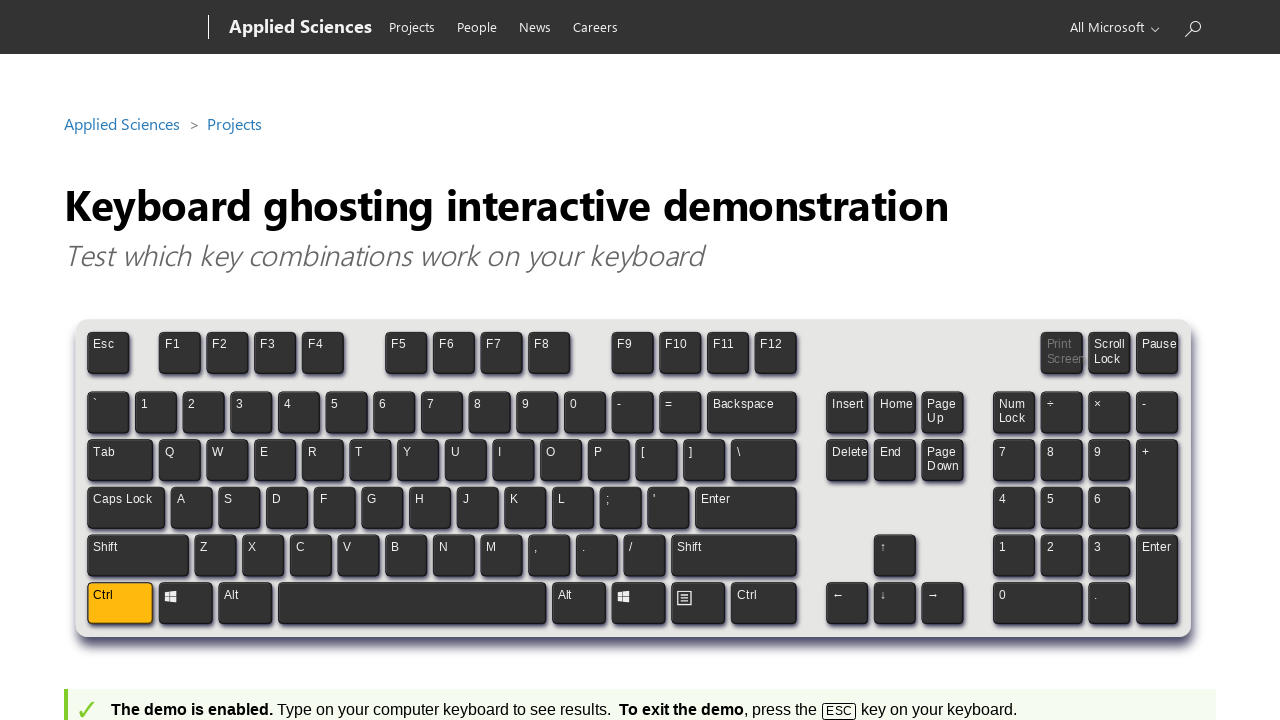

Typed 'JURIS' on the keyboard
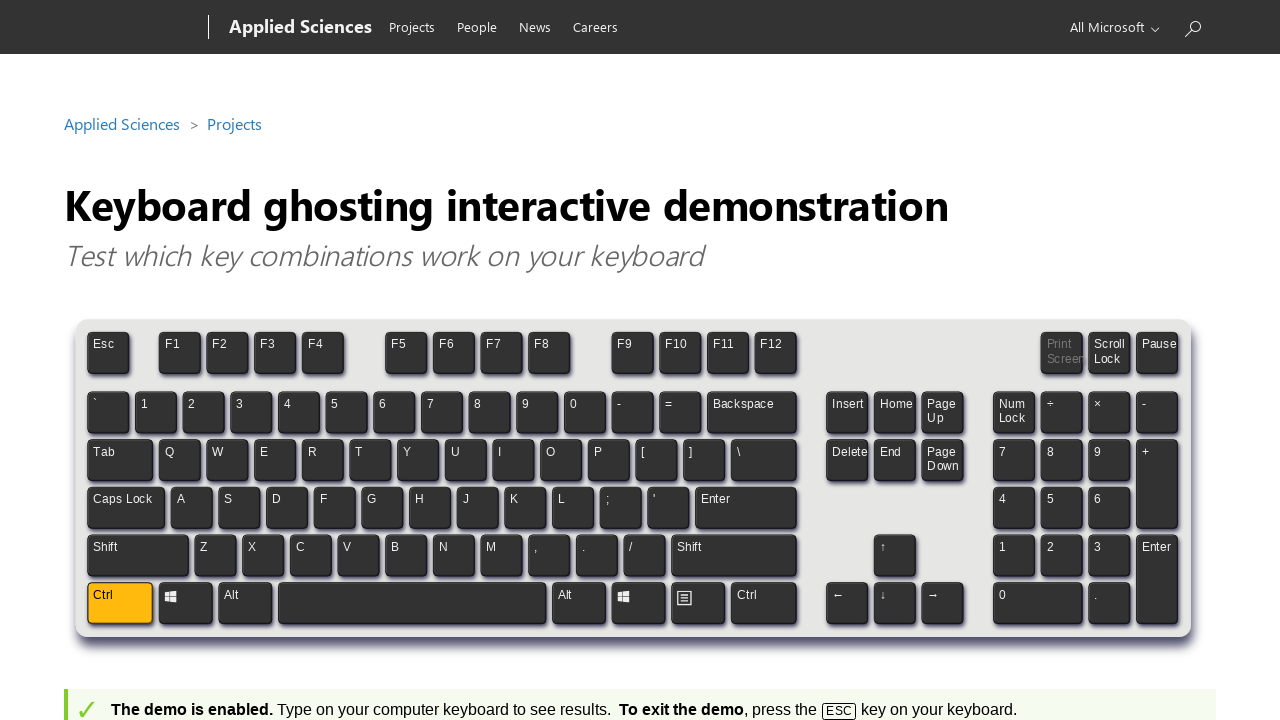

Released Control key
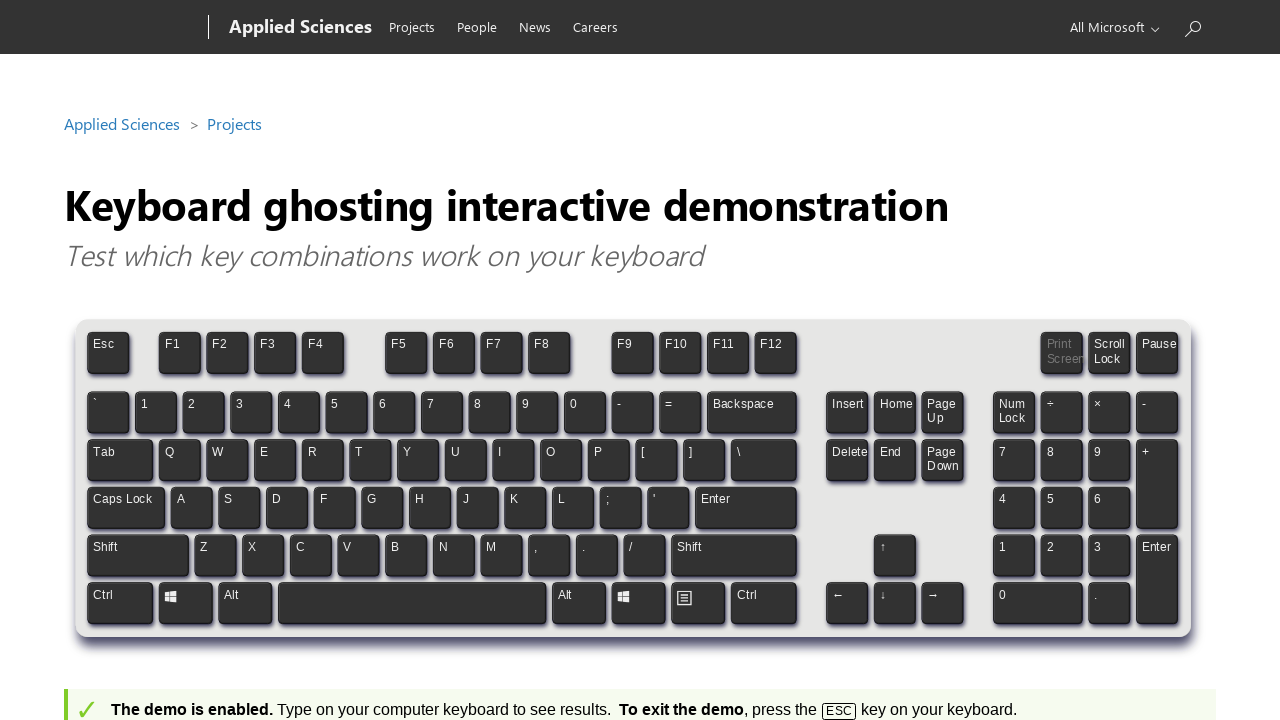

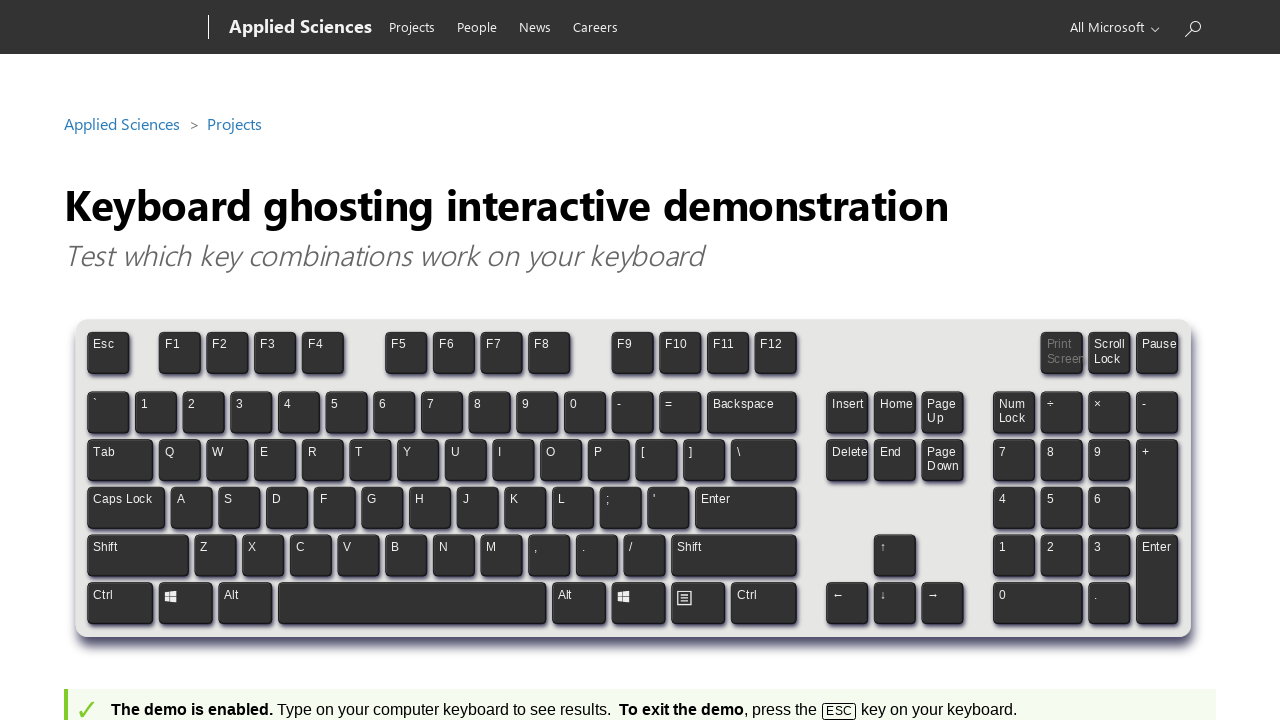